Tests that form elements are displayed correctly by checking email field, age radio button, and education field visibility, then interacts with them.

Starting URL: https://automationfc.github.io/basic-form/index.html

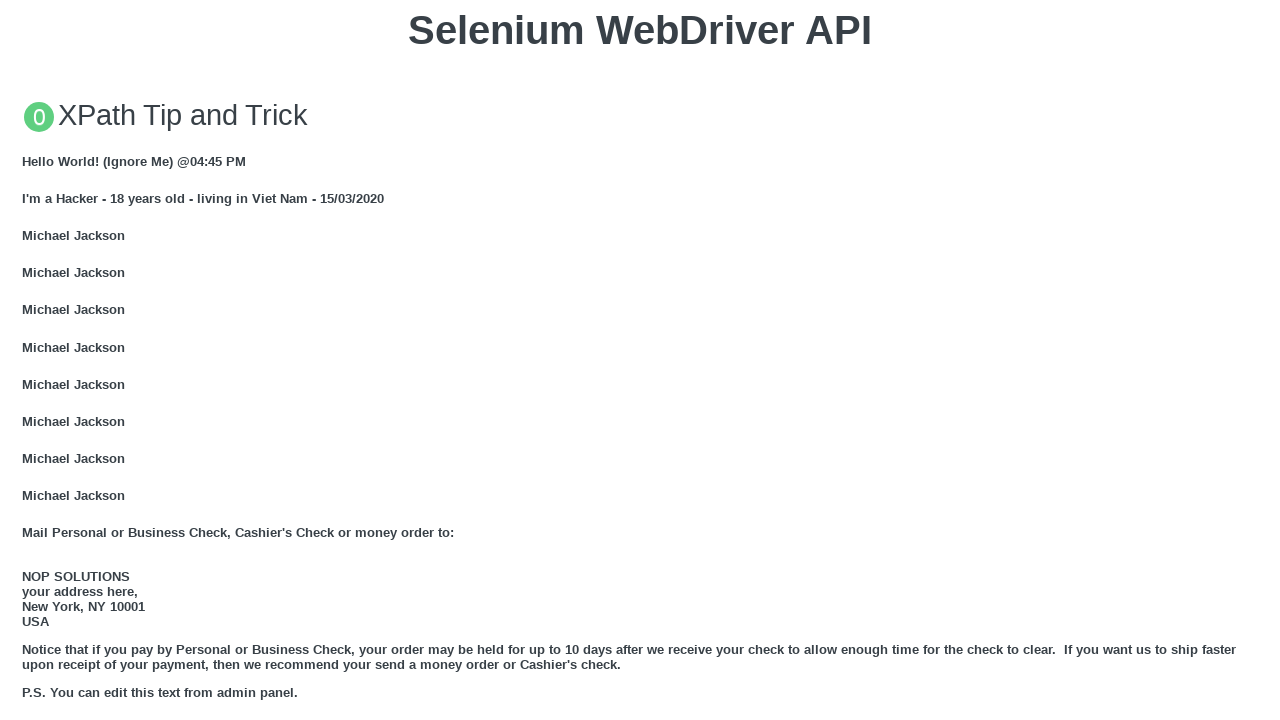

Email field is visible
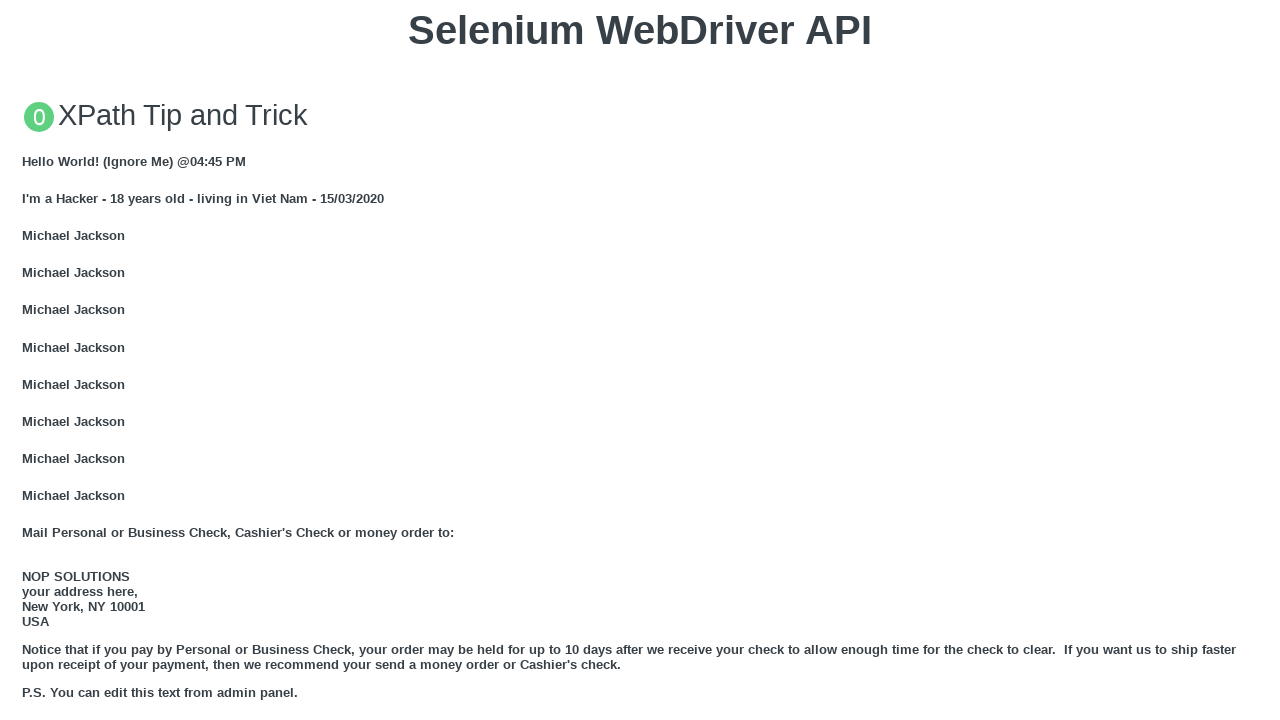

Filled email field with 'AutomationTesting' on #mail
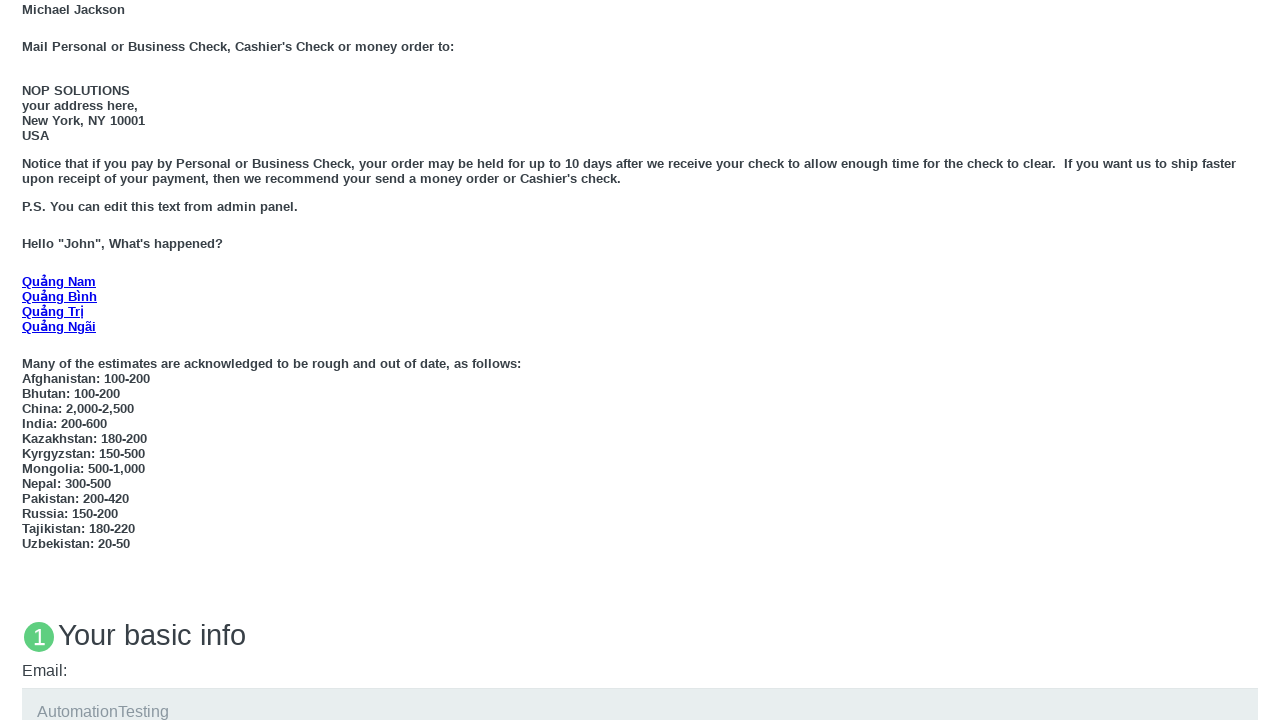

Age 'Under 18' radio button is visible
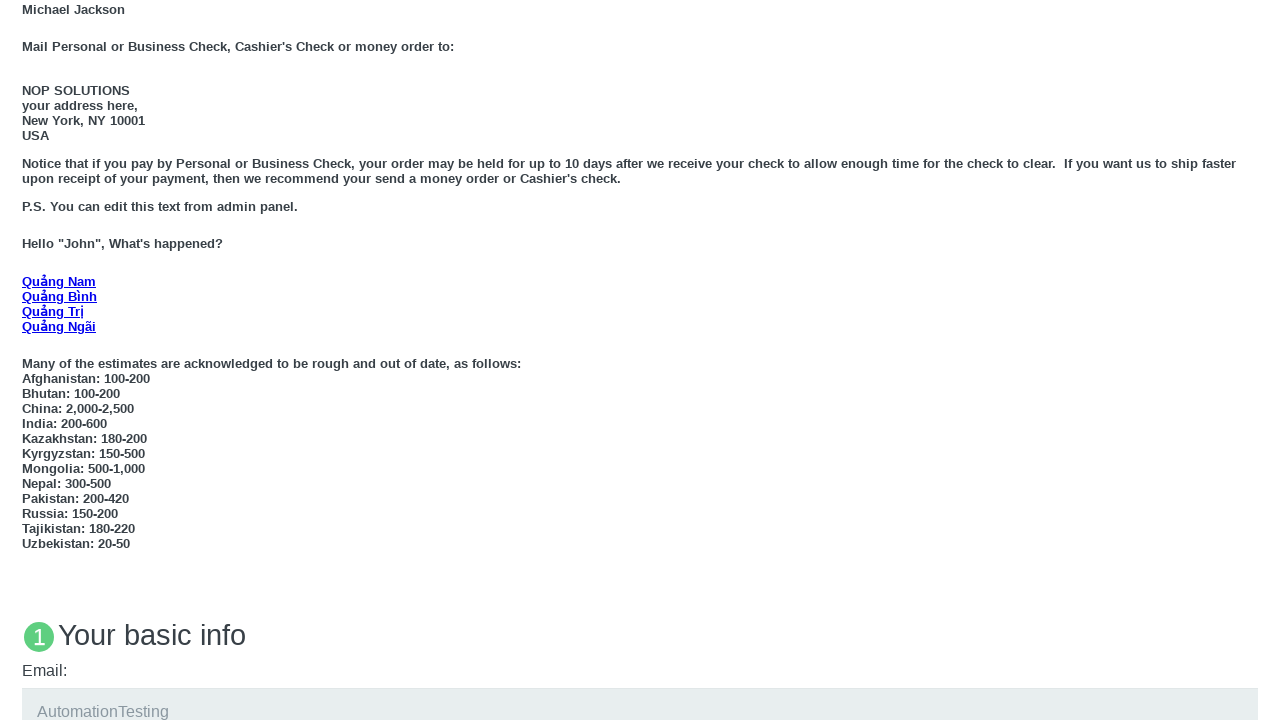

Clicked 'Under 18' radio button at (28, 360) on #under_18
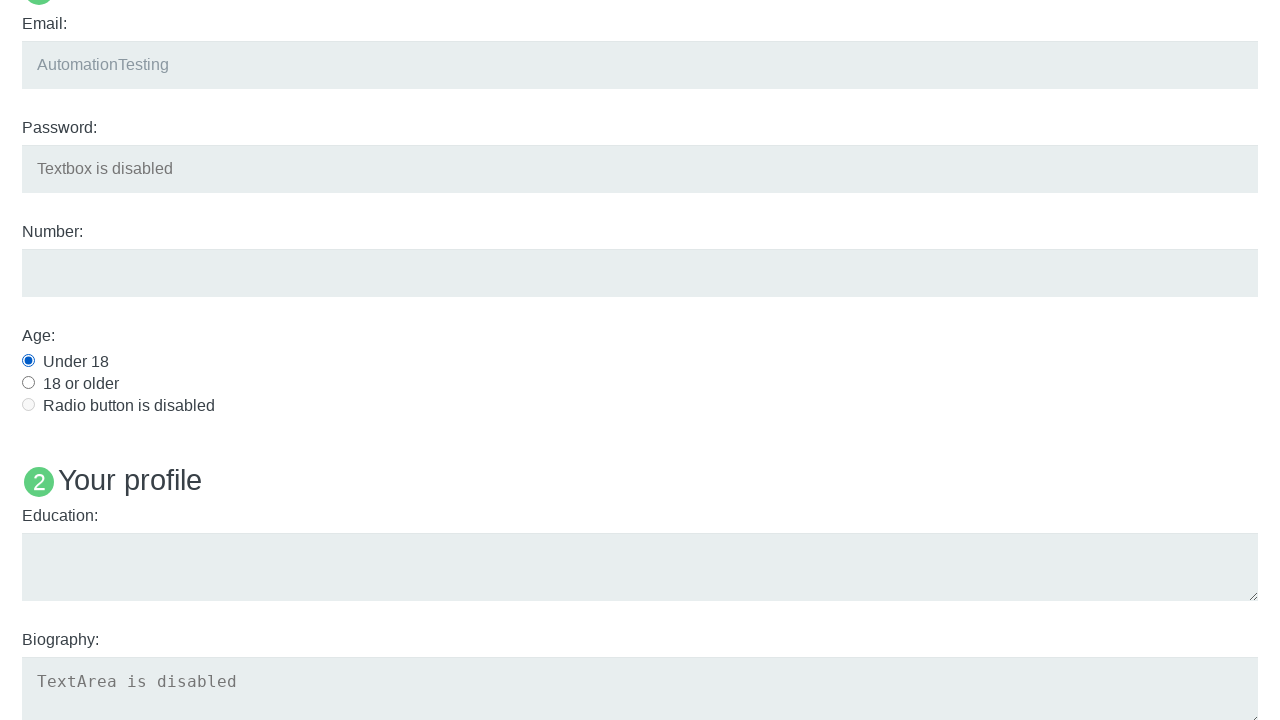

Education label is visible
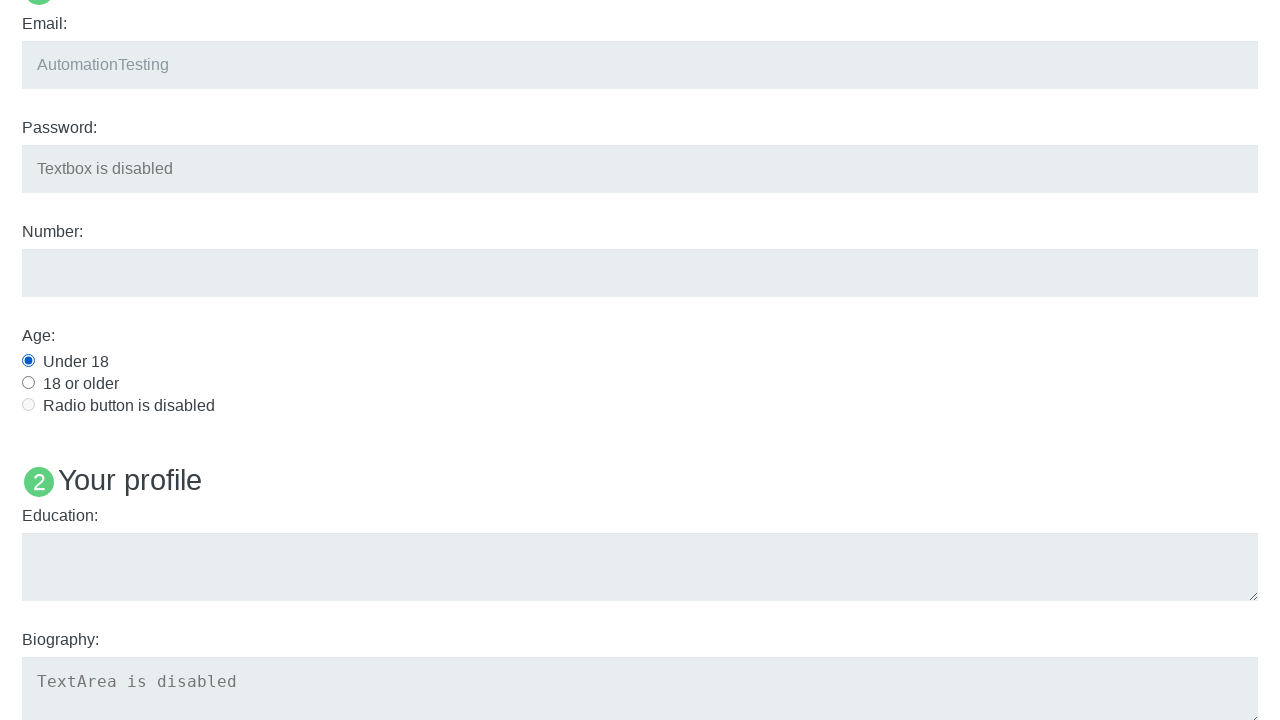

Education field is visible
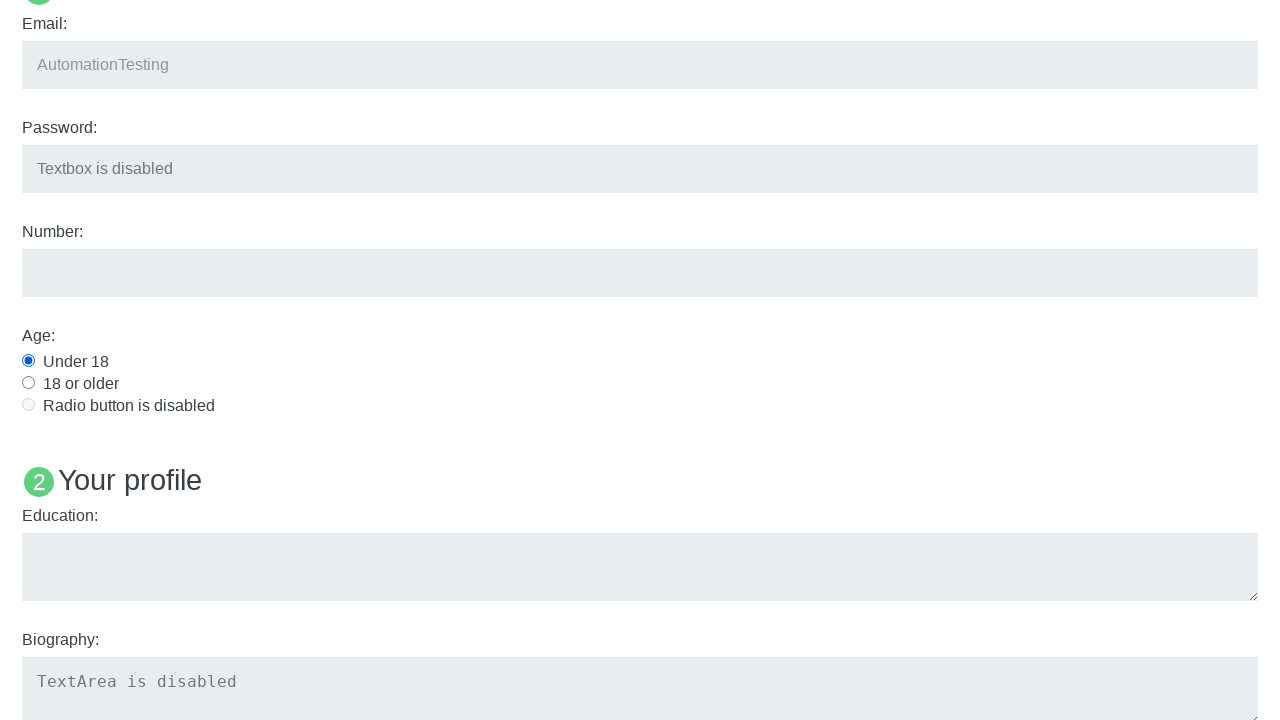

Filled education field with 'AutomationTesting' on #edu
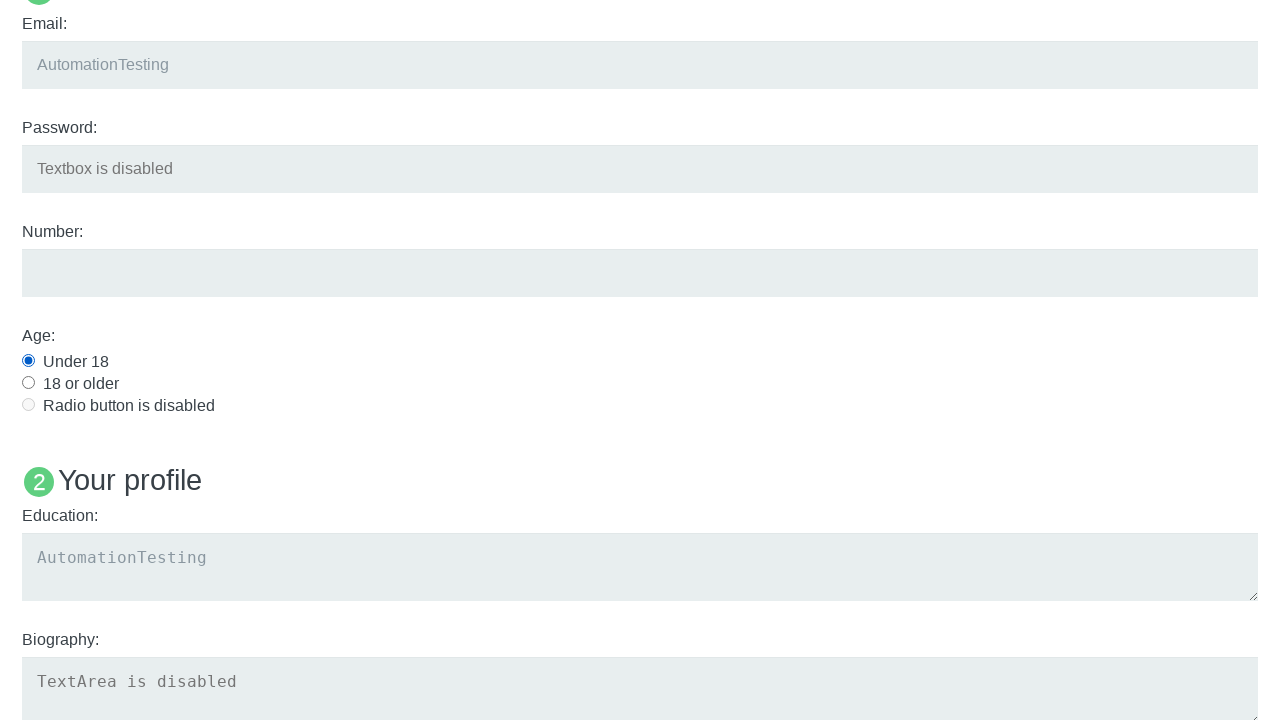

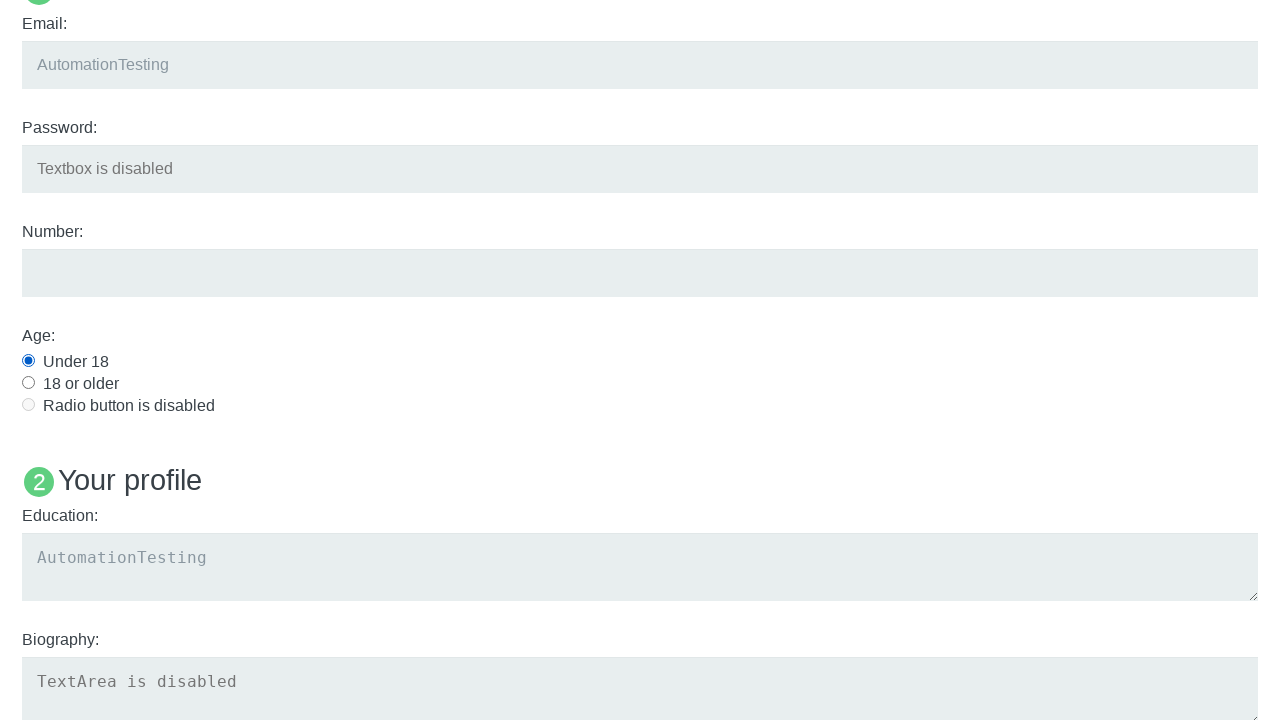